Tests handling of JavaScript prompt box by entering text, accepting it, and verifying the result, then dismissing a second prompt

Starting URL: https://automationbysqatools.blogspot.com/2020/08/alerts.html

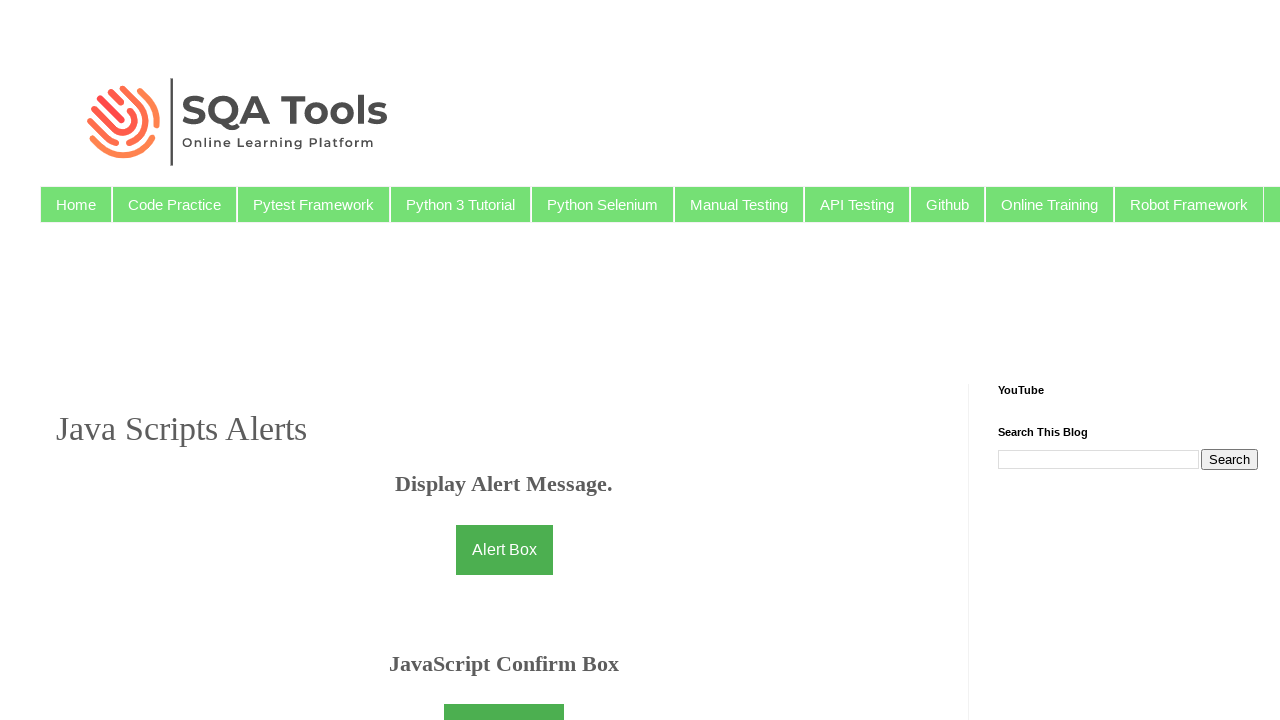

Retrieved JavaScript Prompt Box header text
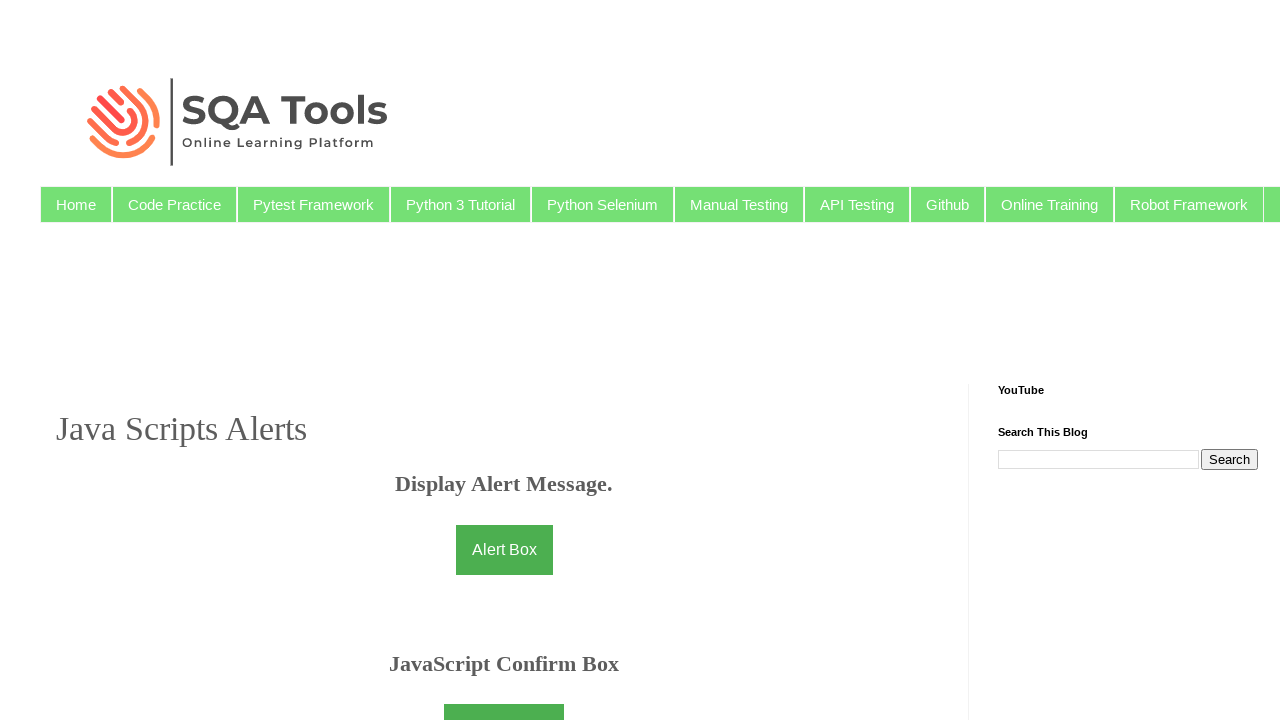

Set up dialog handler to accept prompt with 'SQA Tools'
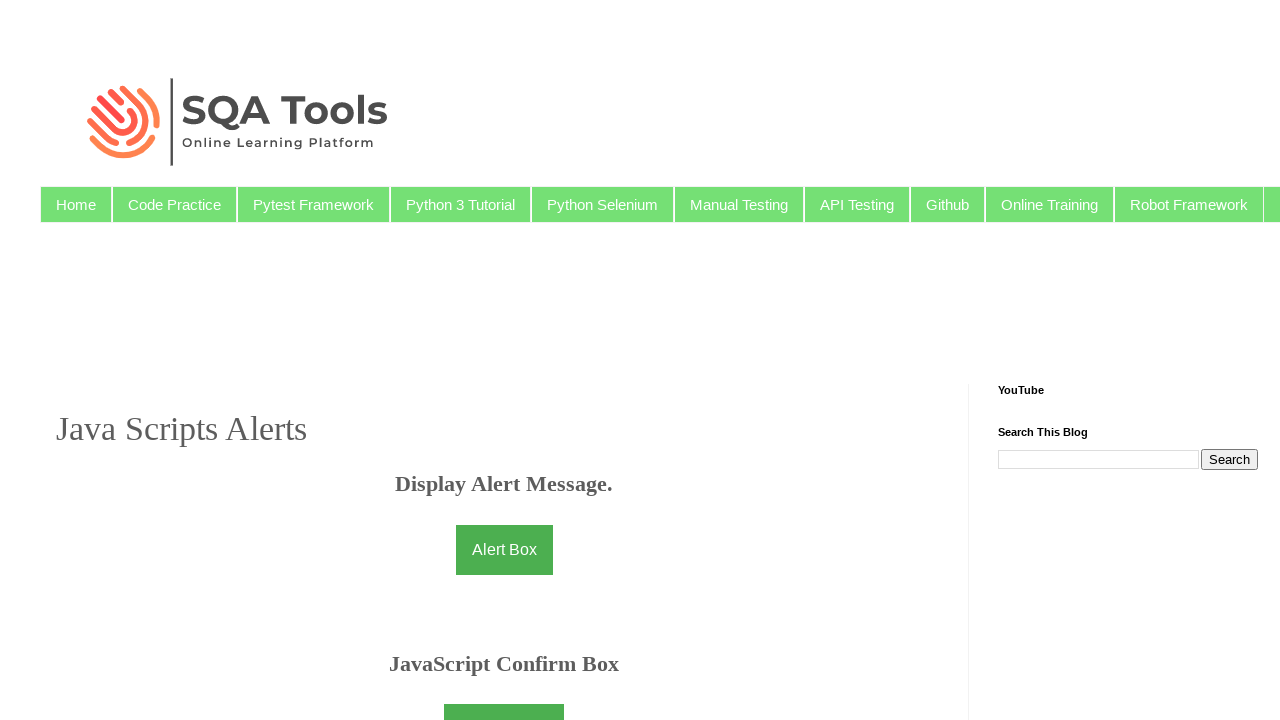

Clicked prompt button to trigger first prompt at (504, 360) on xpath=//button[@id='promptbtn']
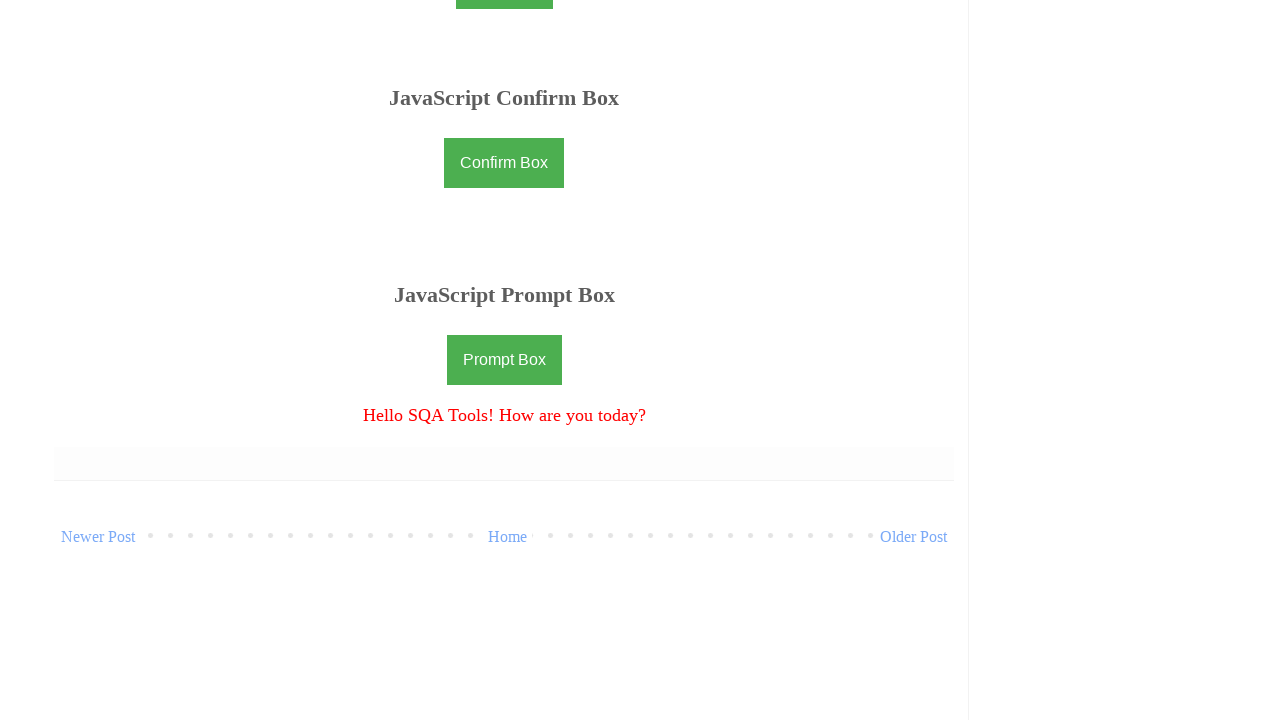

Waited for result message to appear after accepting prompt
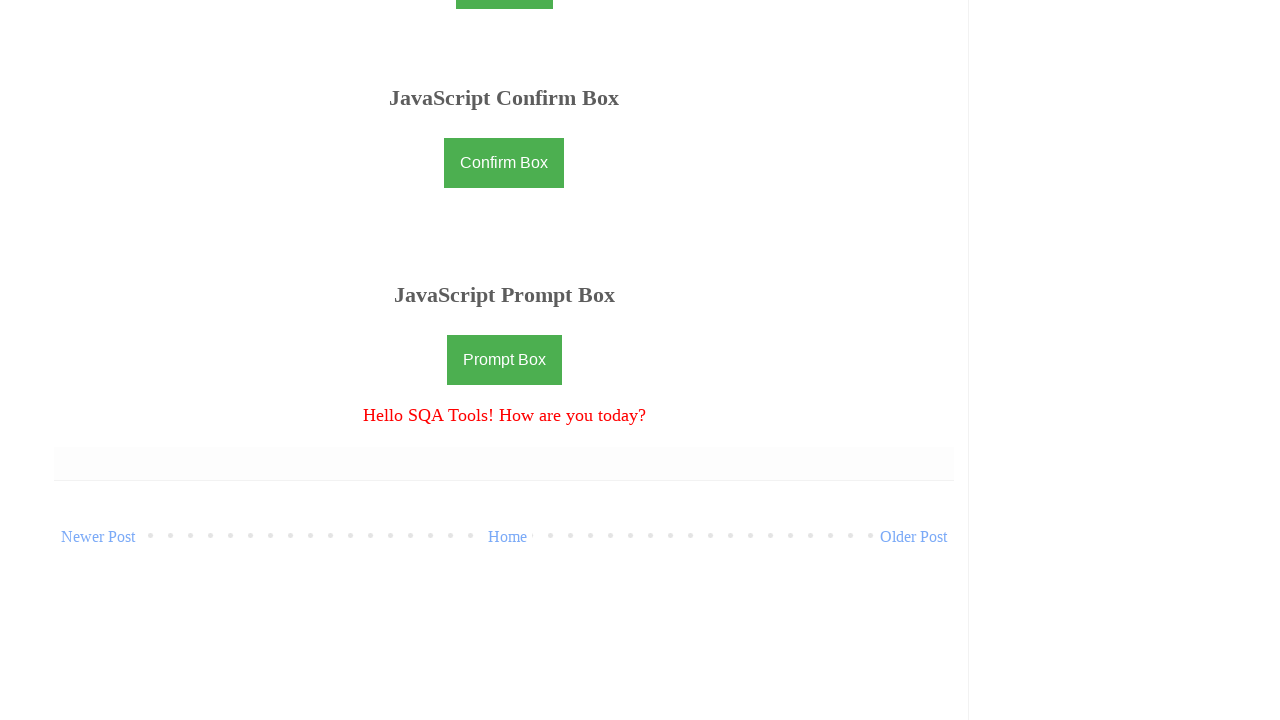

Retrieved result message text
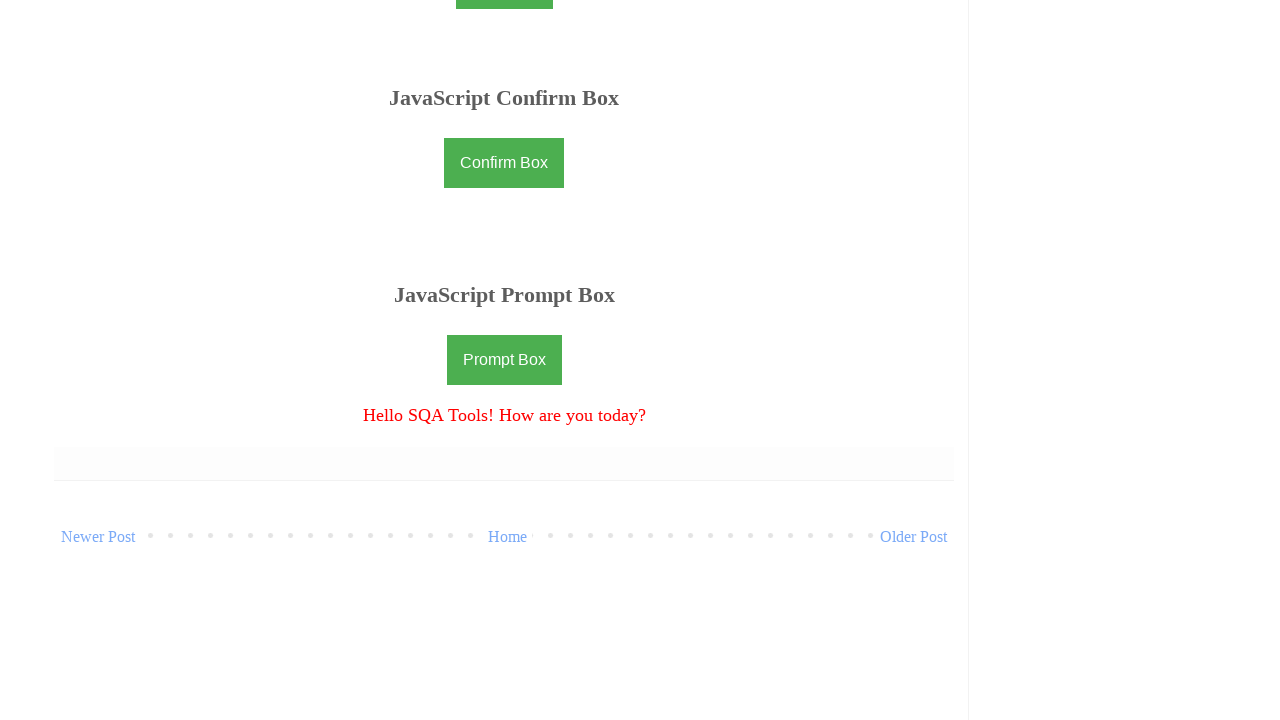

Verified result message: 'Hello SQA Tools! How are you today?'
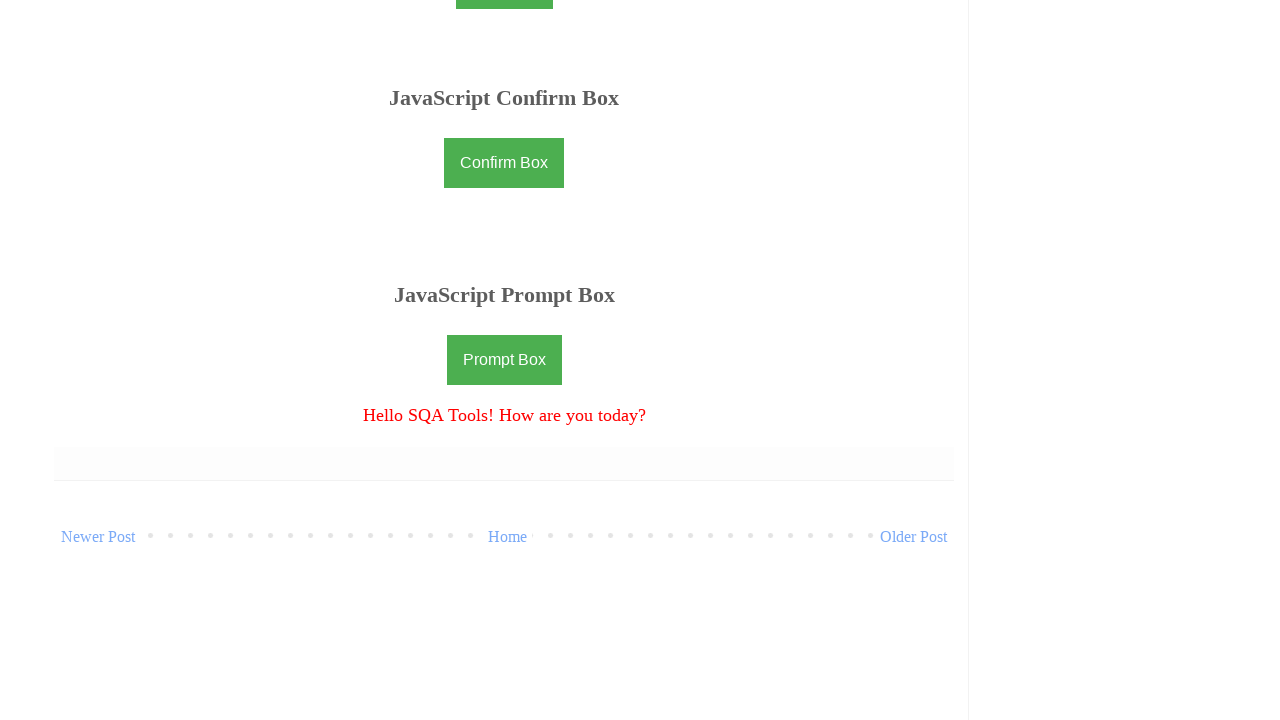

Set up dialog handler to dismiss second prompt
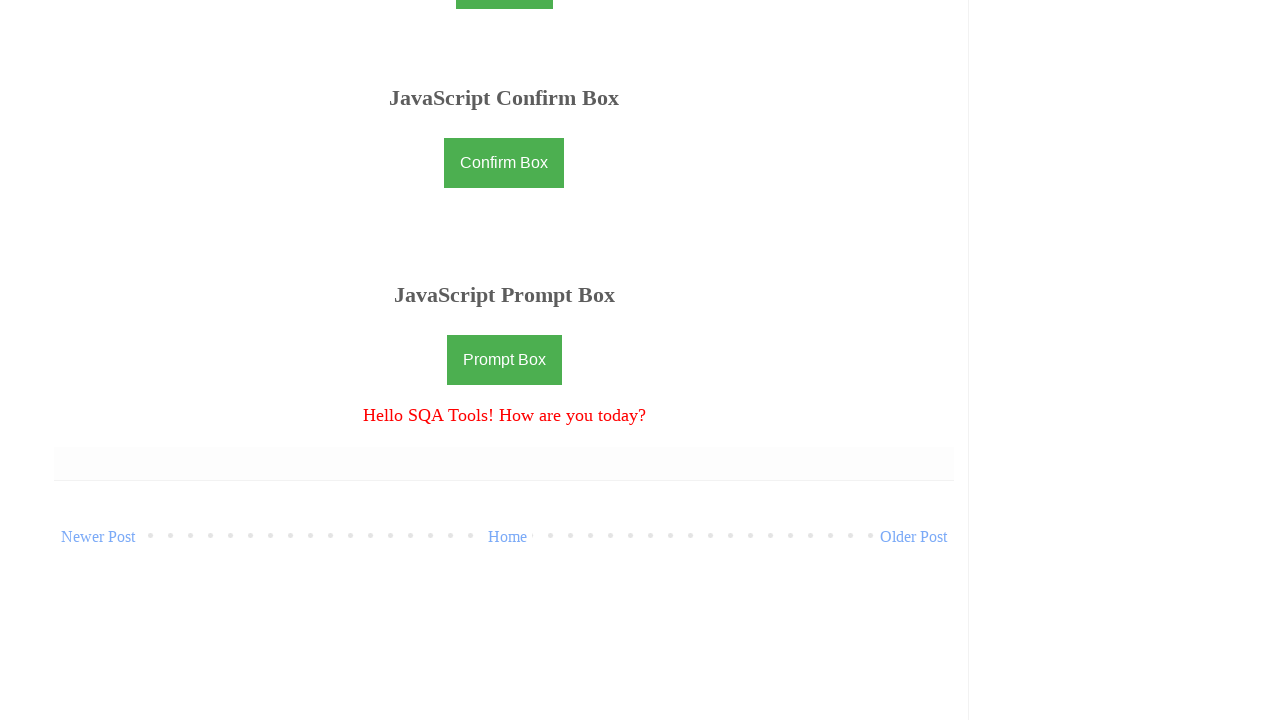

Clicked prompt button to trigger second prompt at (504, 360) on xpath=//button[@id='promptbtn']
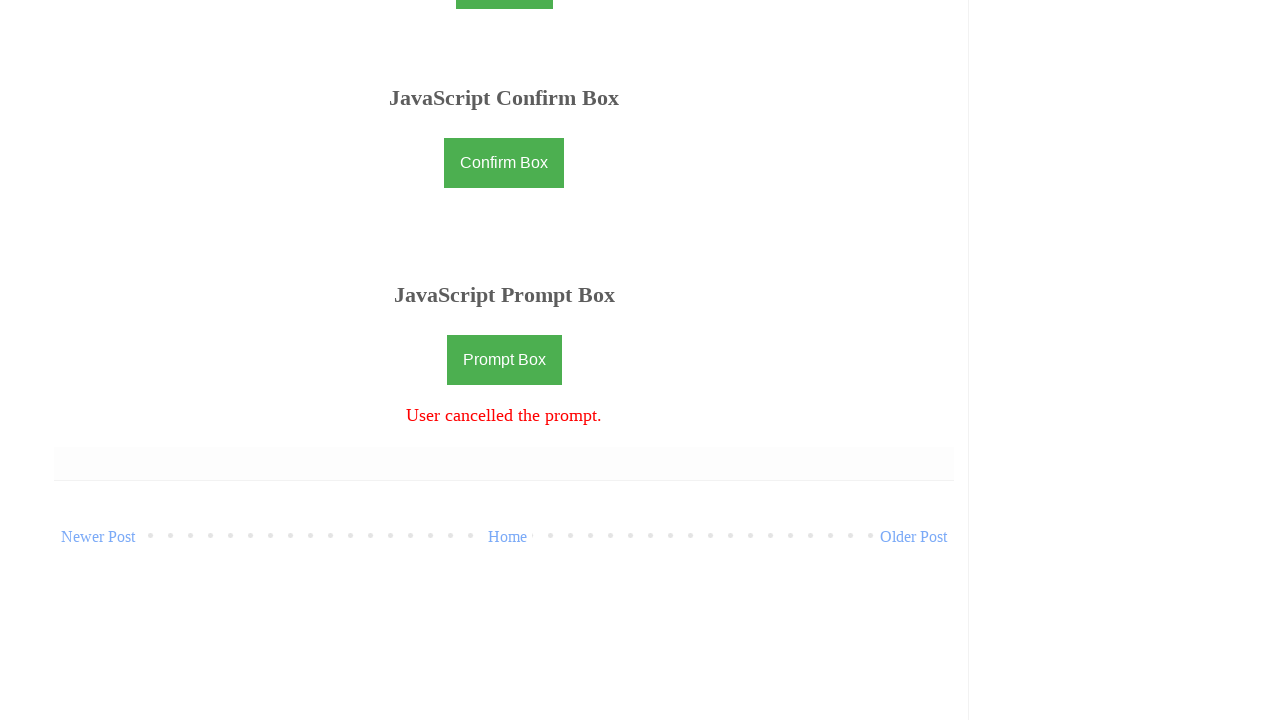

Waited 500ms for UI to update after dismissing prompt
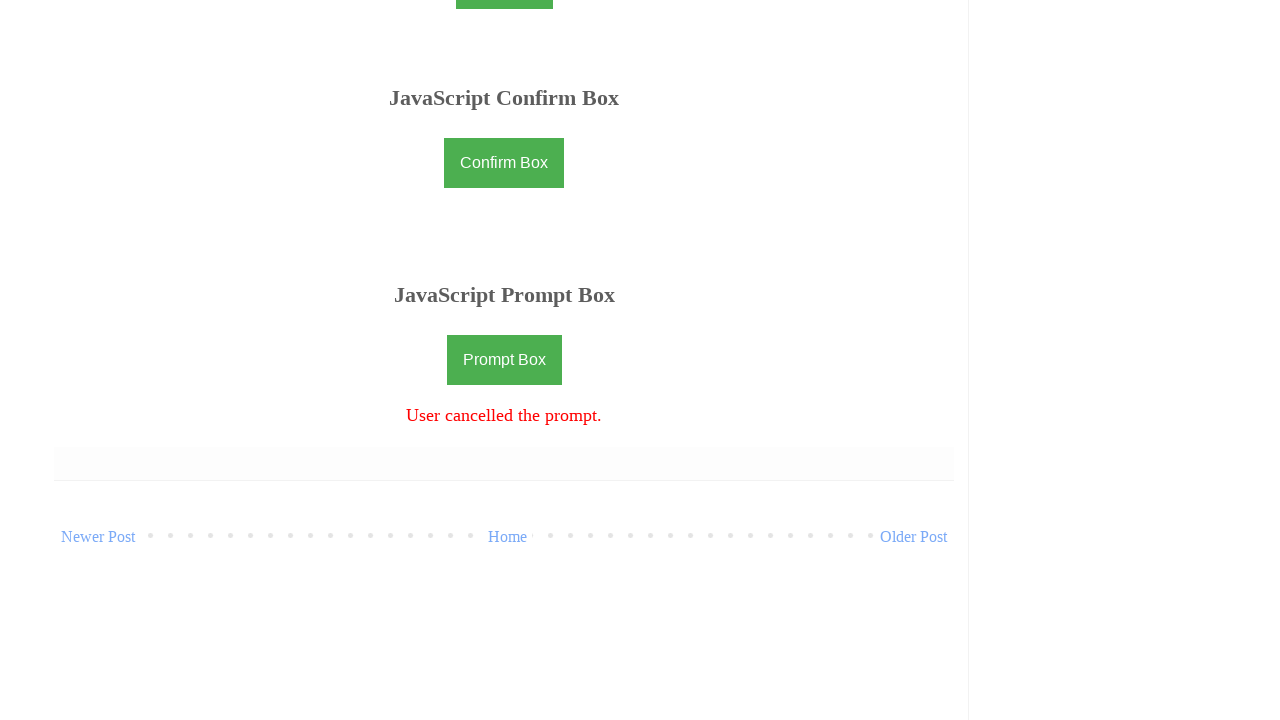

Retrieved cancellation message text
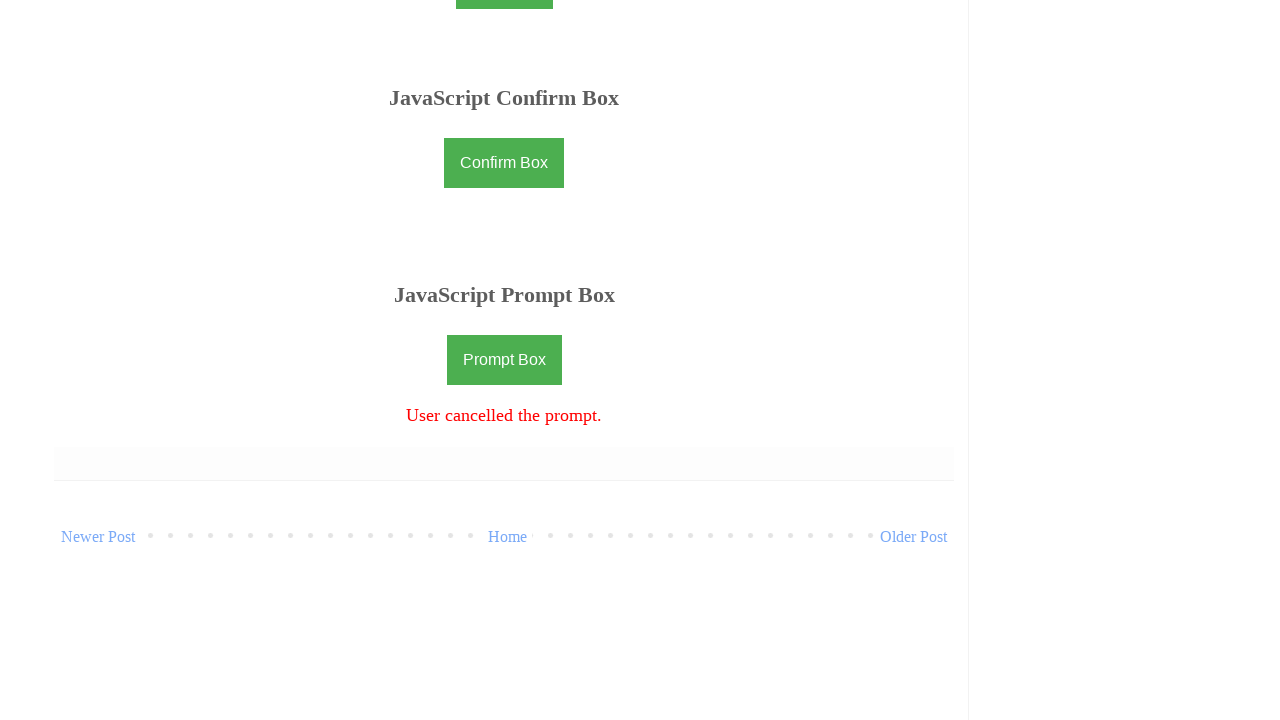

Verified cancellation message: 'User cancelled the prompt.'
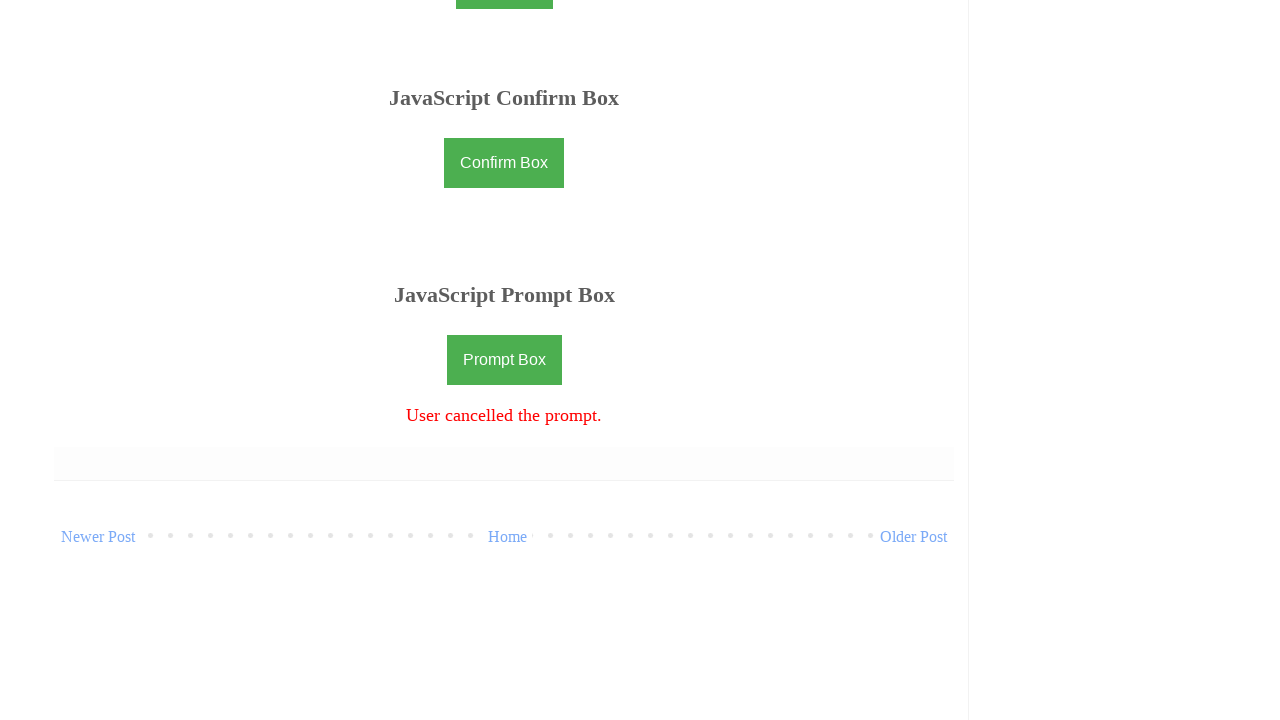

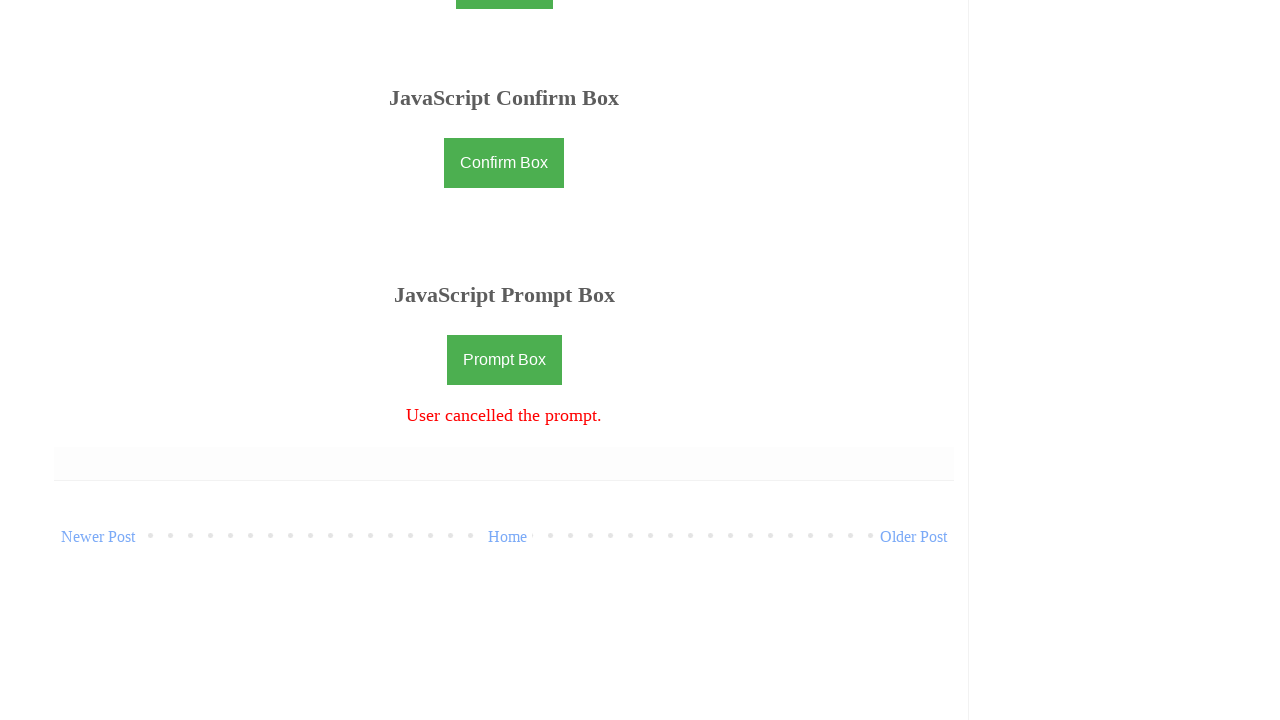